Navigates between two educational institution websites, maximizes the window, and refreshes the page

Starting URL: https://rvrjcce.ac.in/

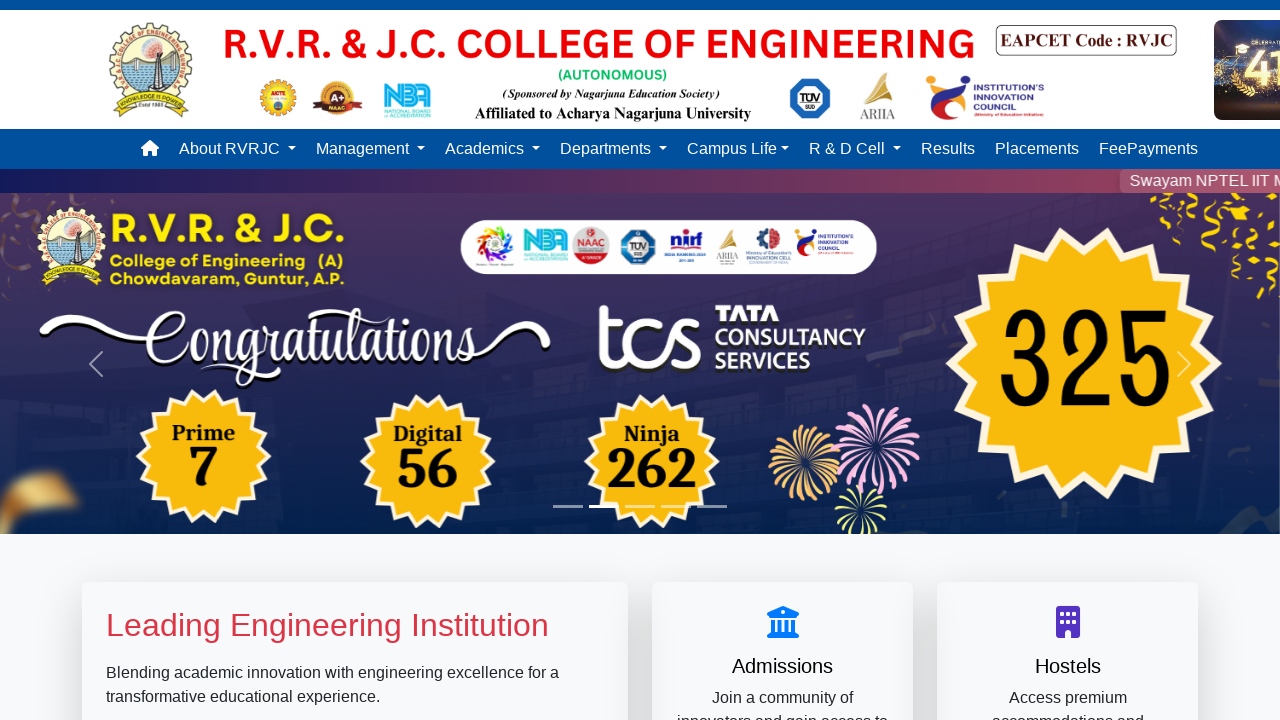

Navigated to courses.rvrjc.ac.in
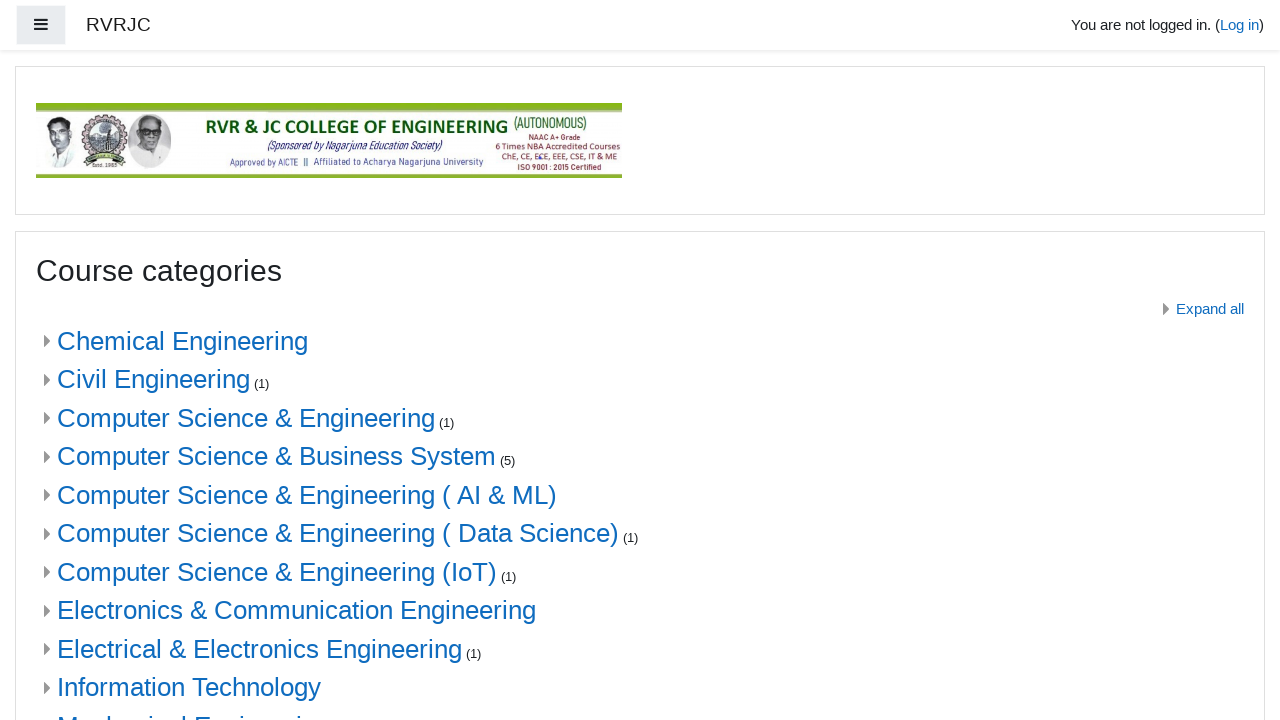

Set viewport size to 1920x1080 (maximized window)
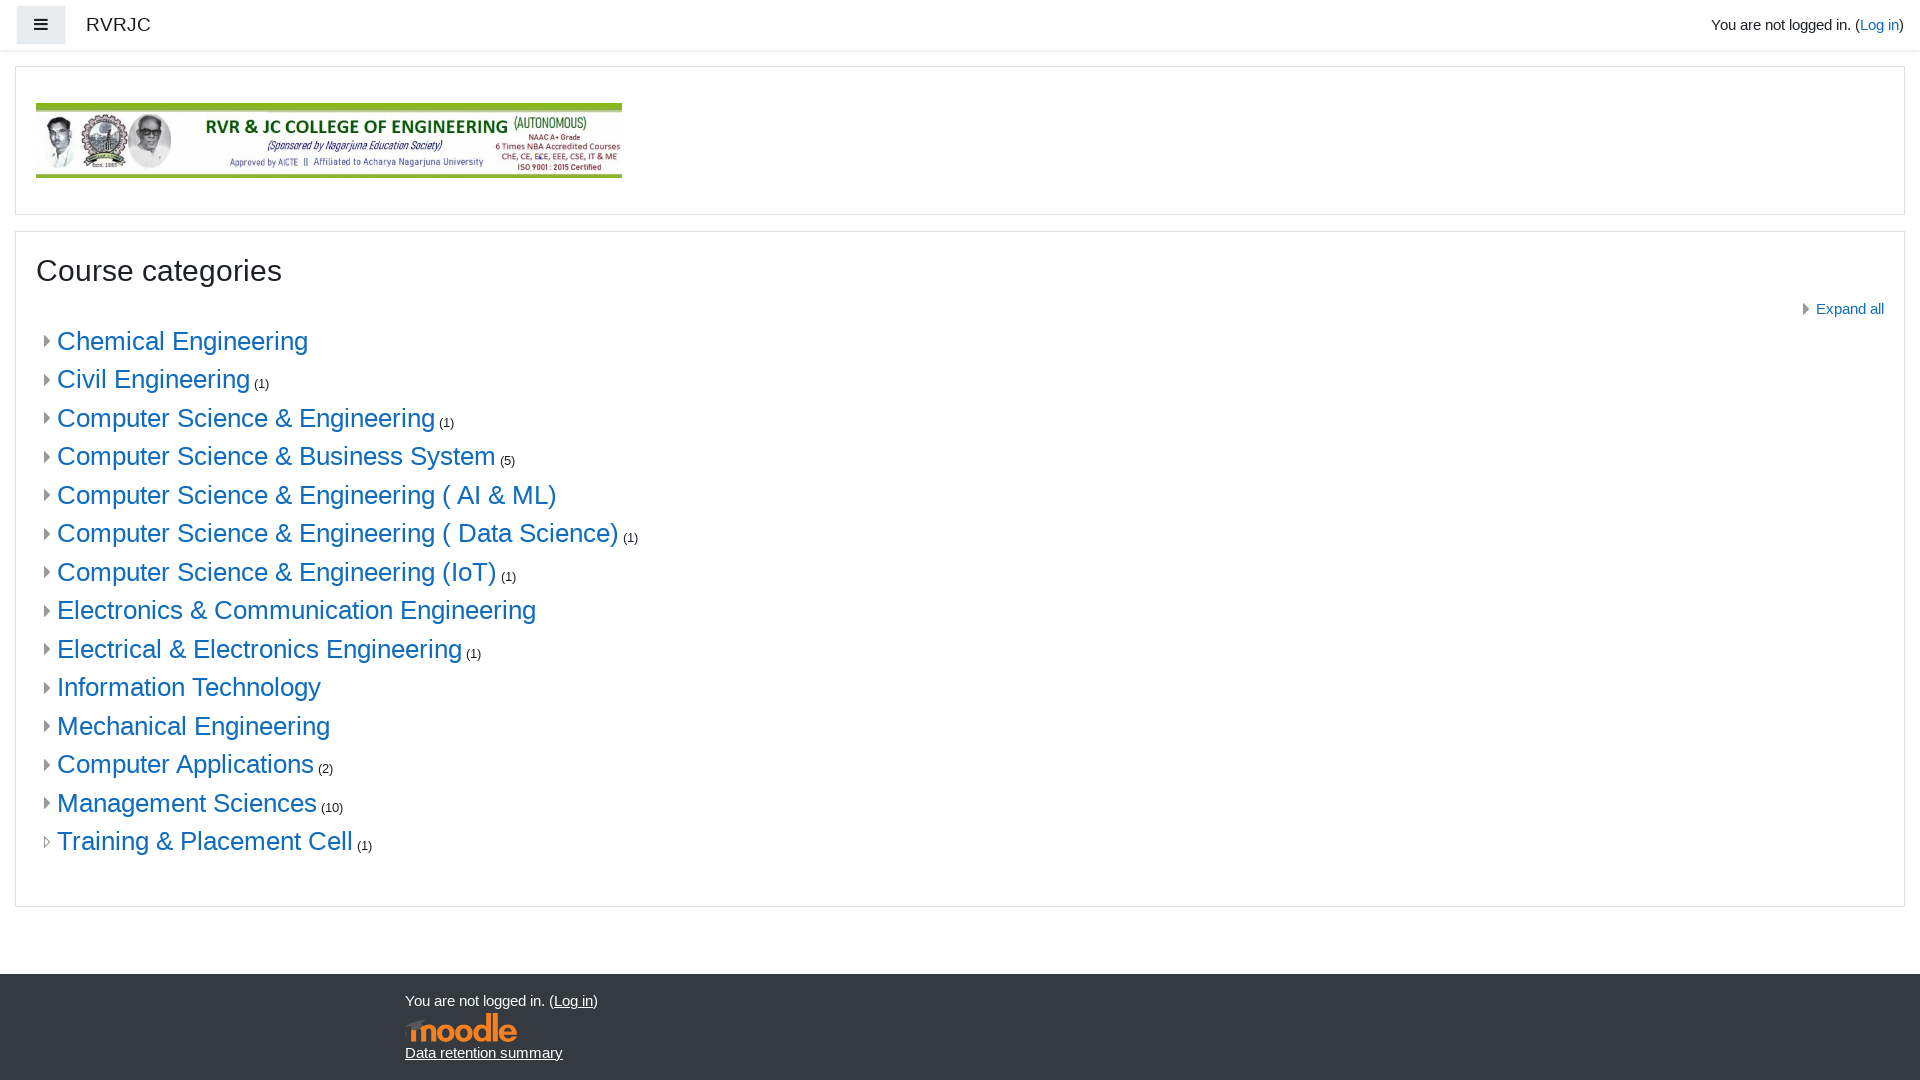

Refreshed the page
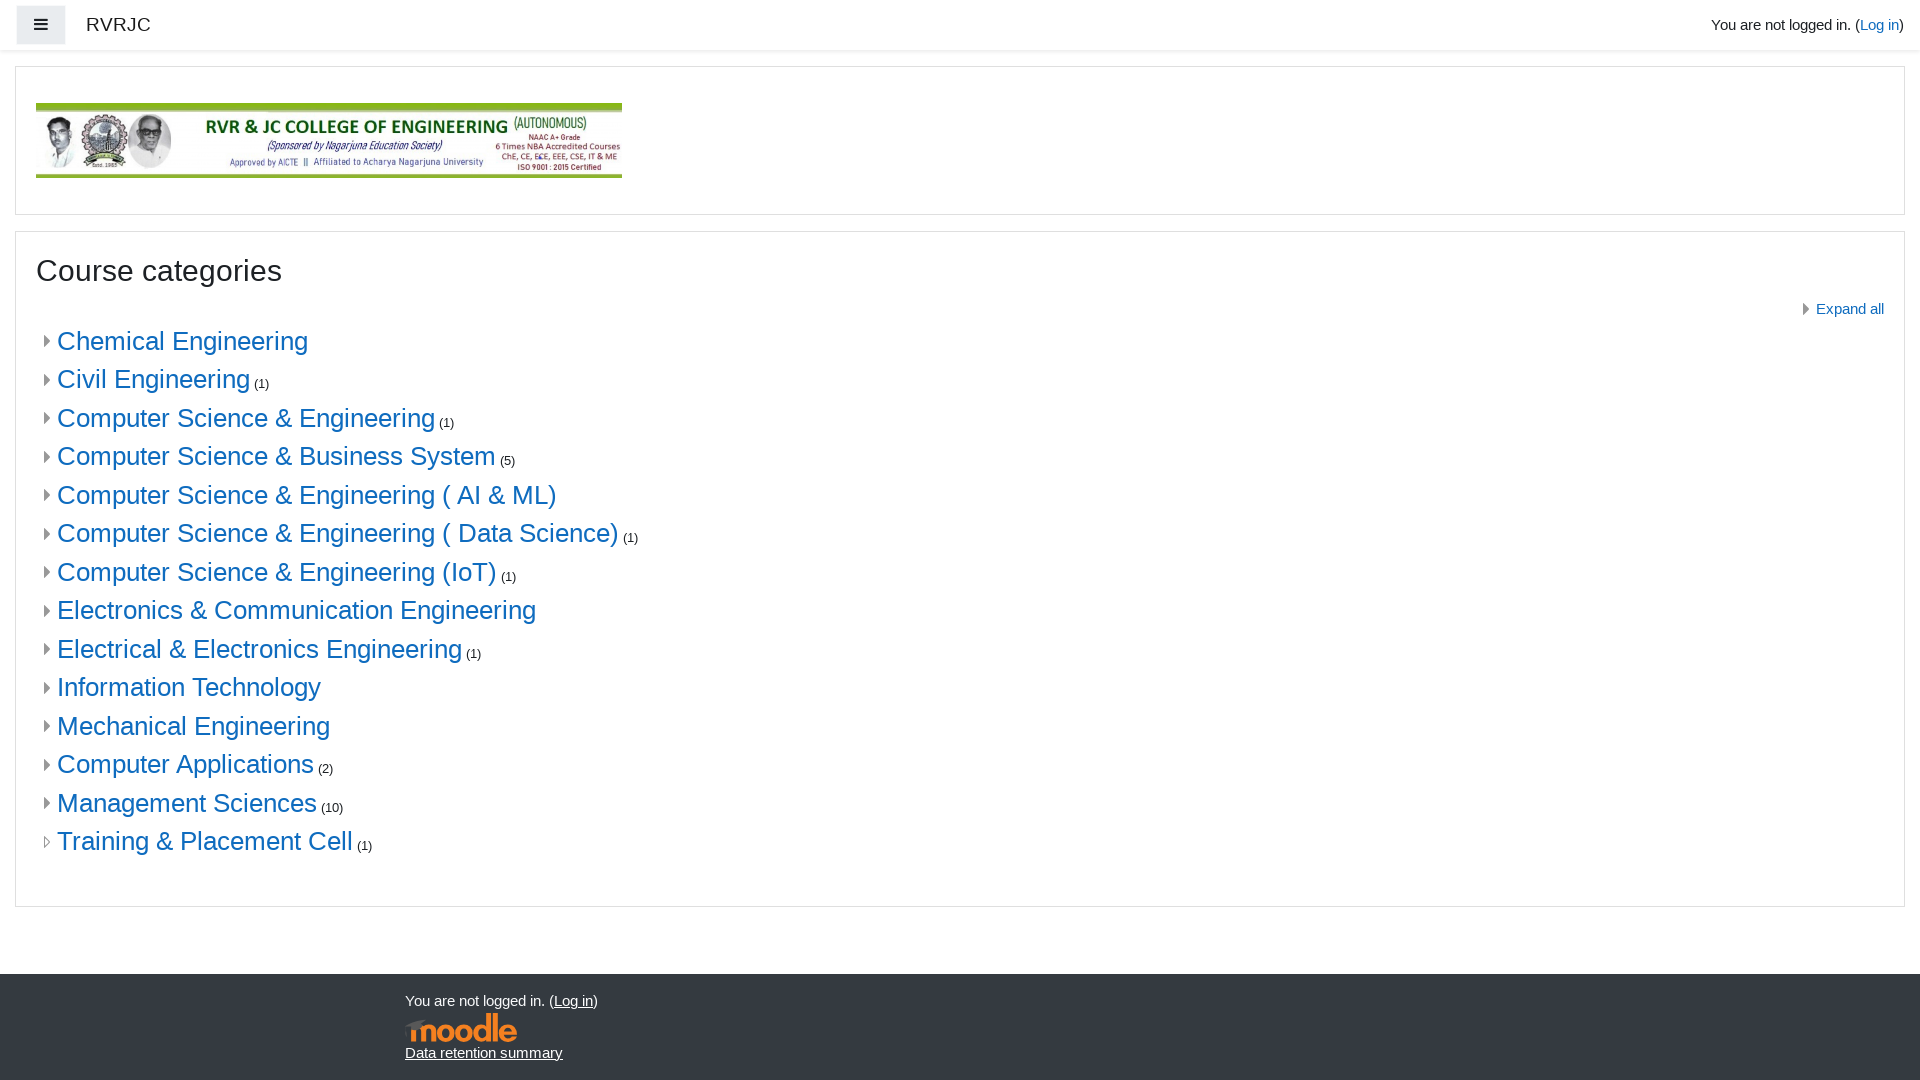

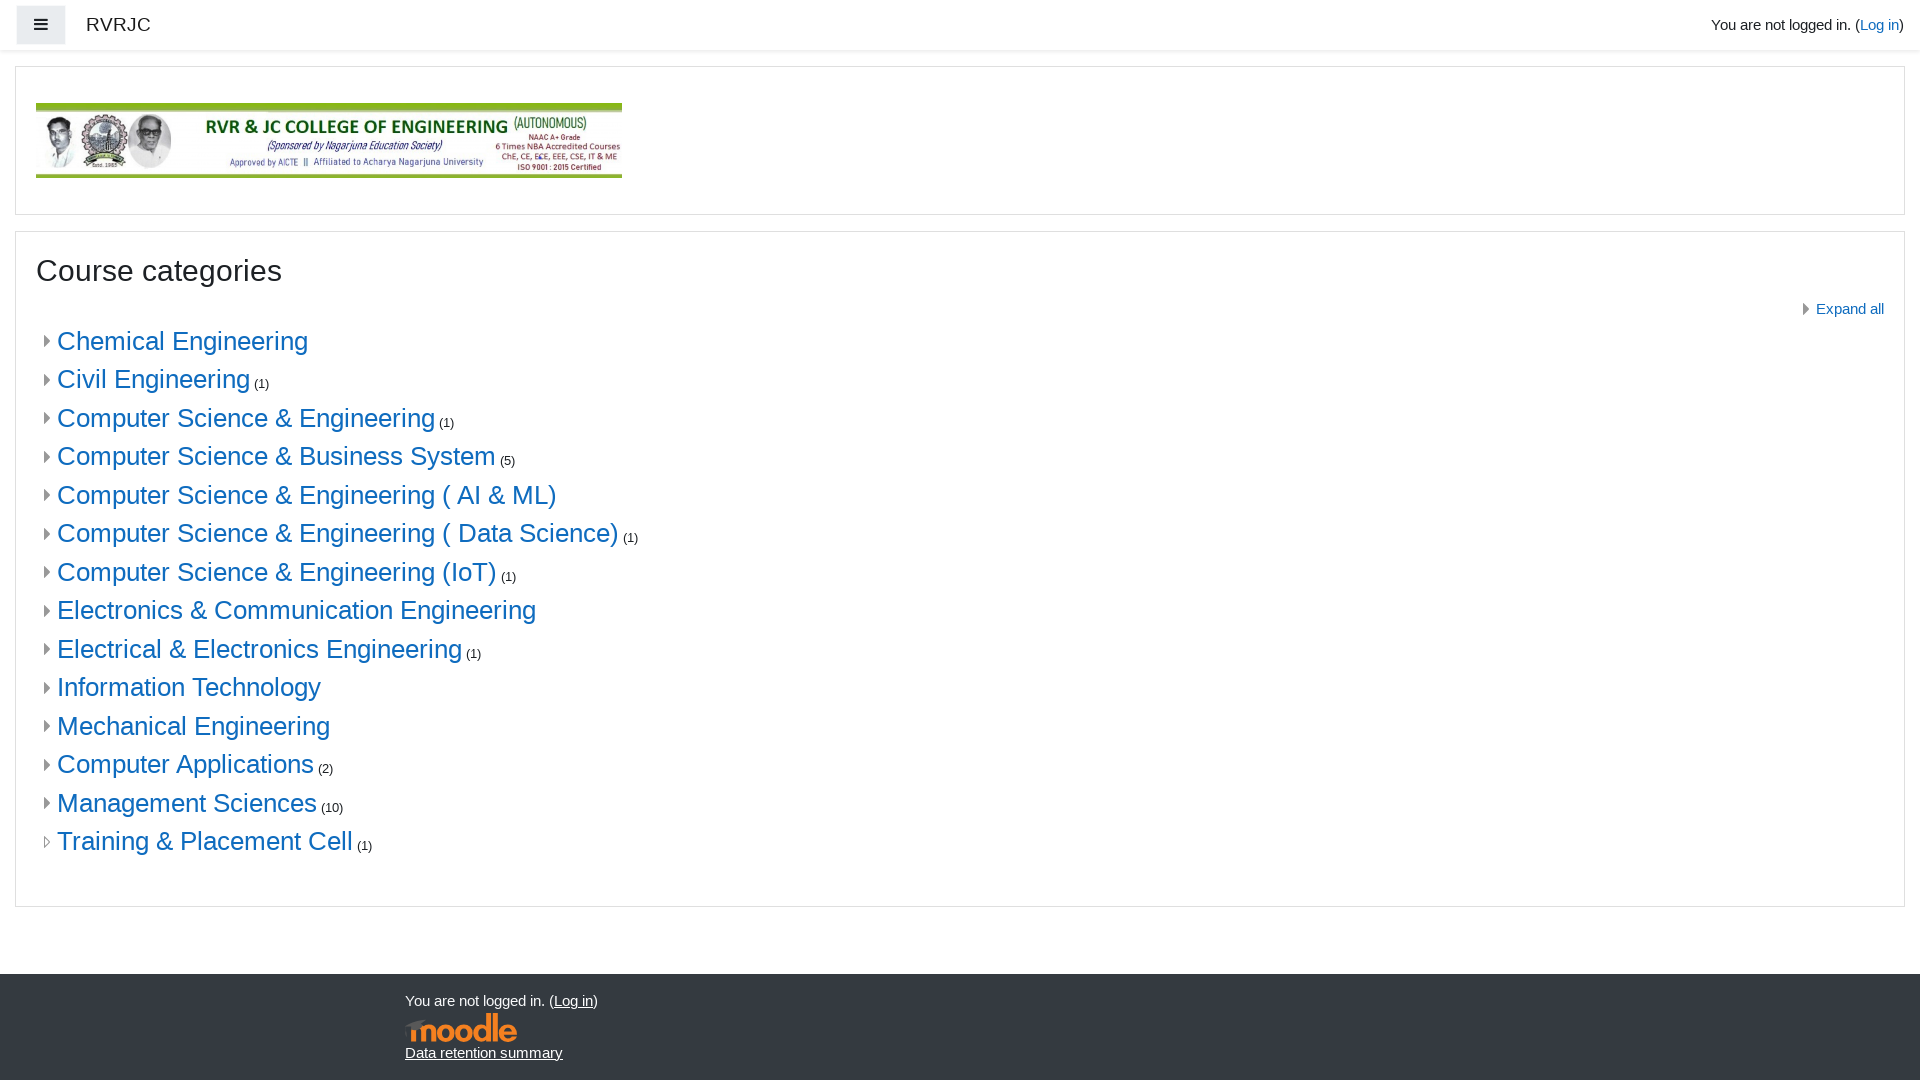